Tests right-click context menu functionality, handles alert dialog, and navigates to a new tab to verify content

Starting URL: https://the-internet.herokuapp.com/context_menu

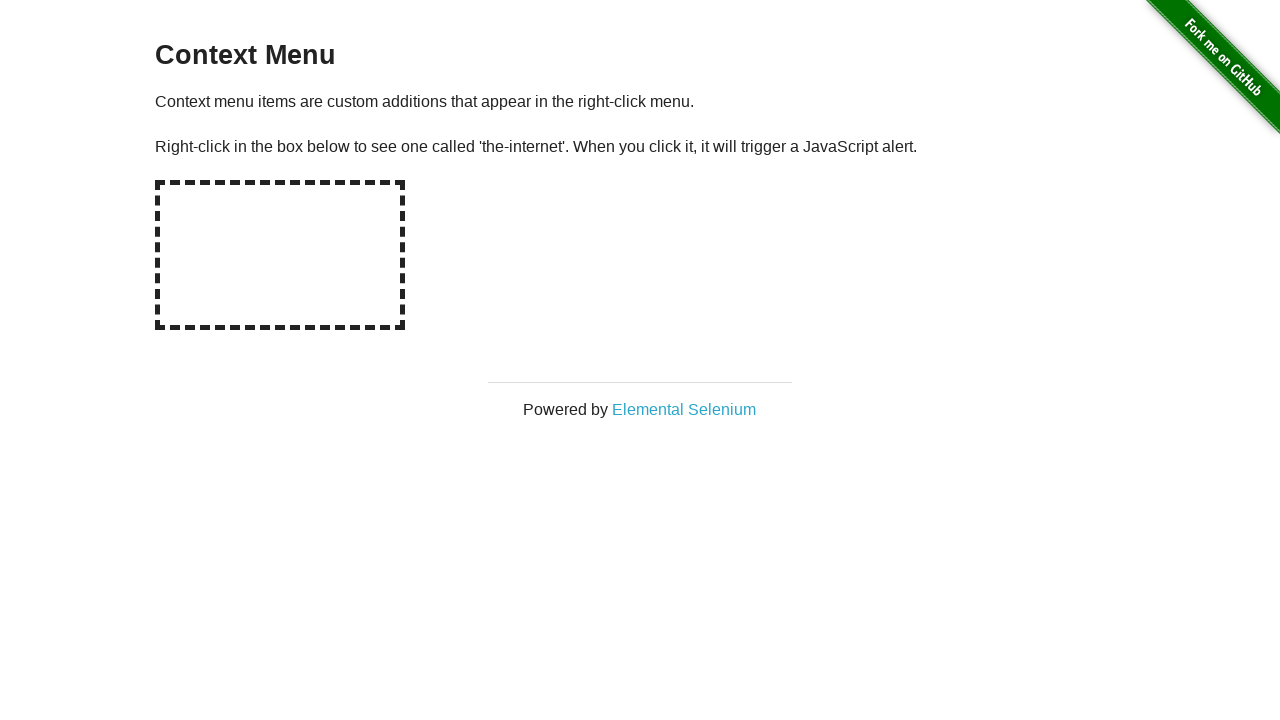

Right-clicked on context menu area at (280, 255) on xpath=//div[@id='hot-spot']
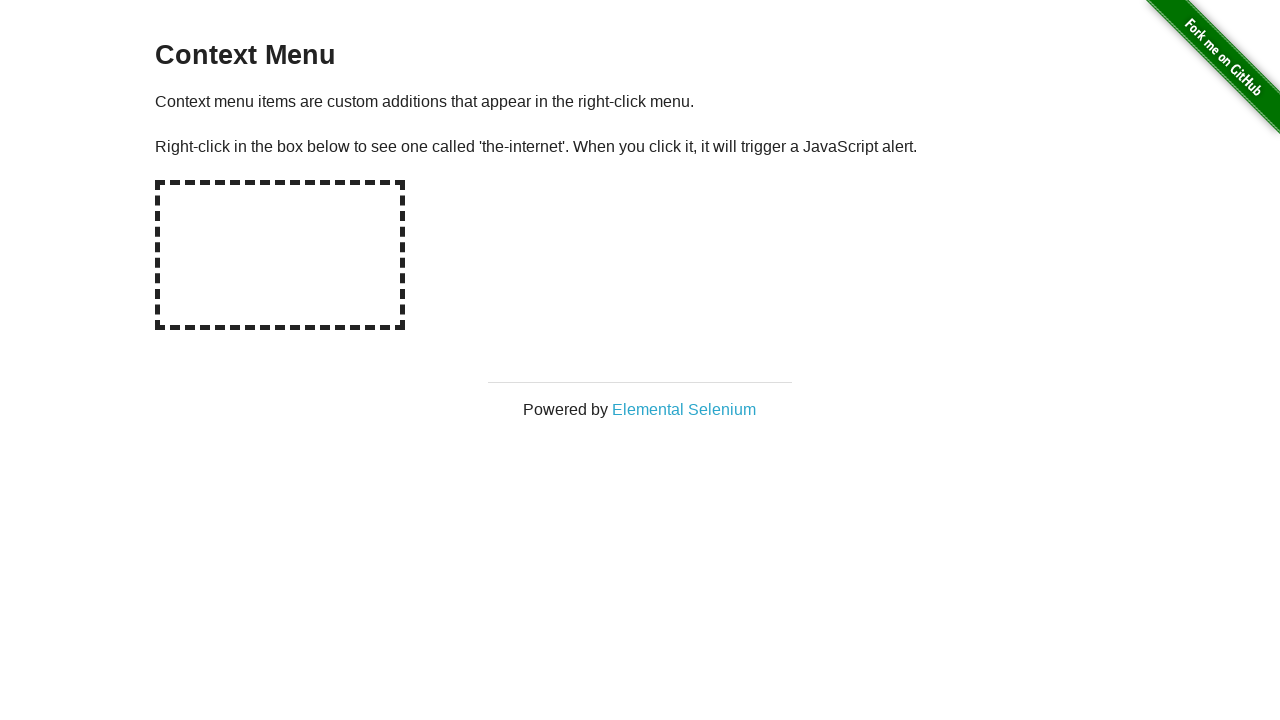

Set up alert dialog handler to accept
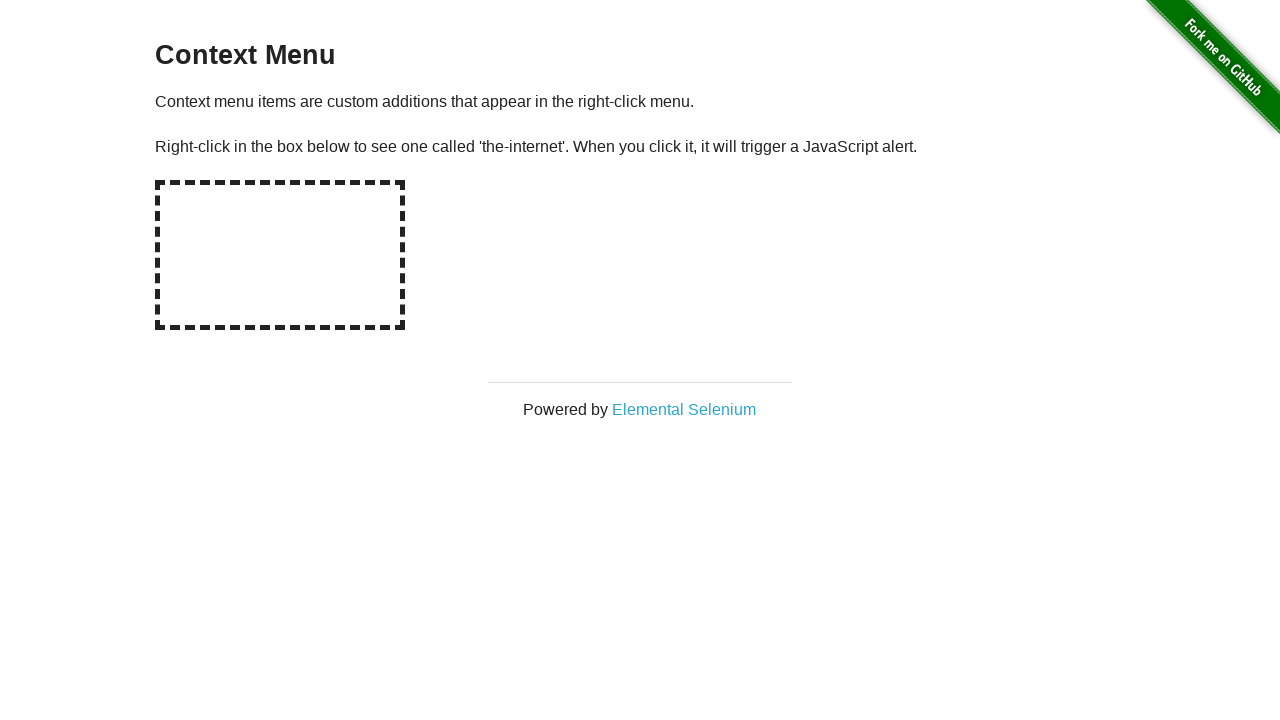

Clicked on Elemental Selenium link at (684, 409) on text=Elemental Selenium
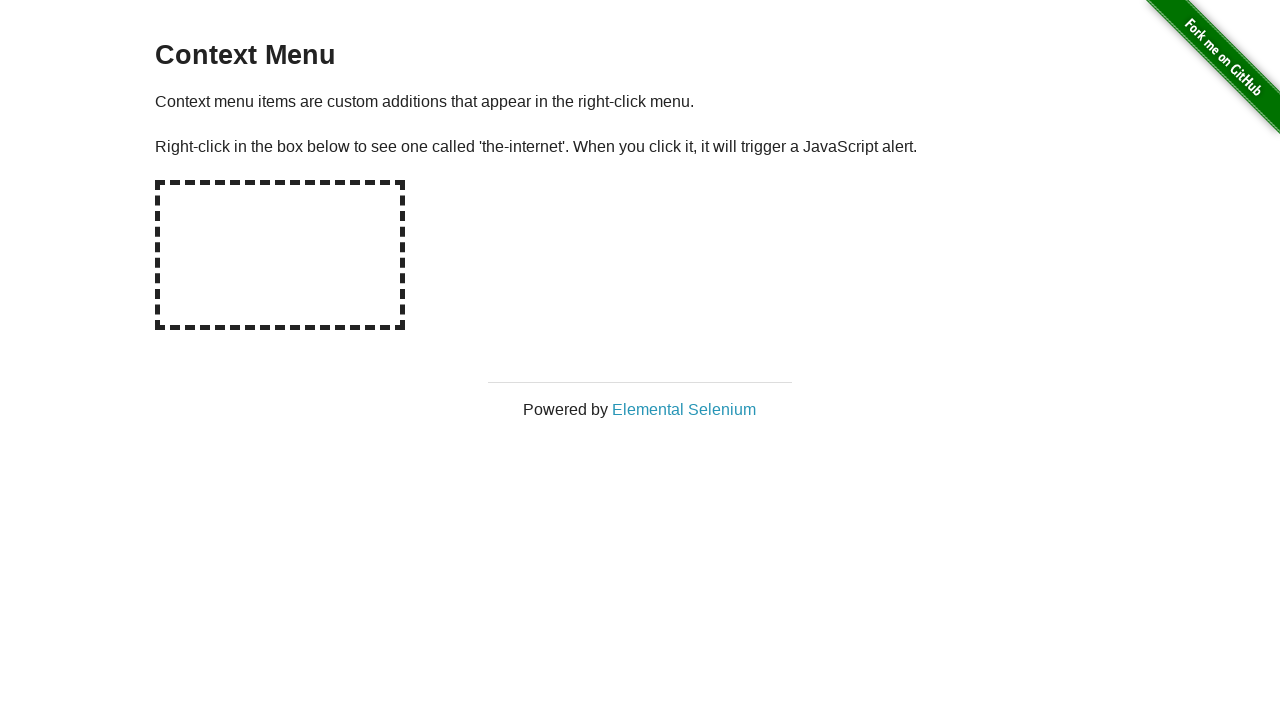

New tab opened and captured
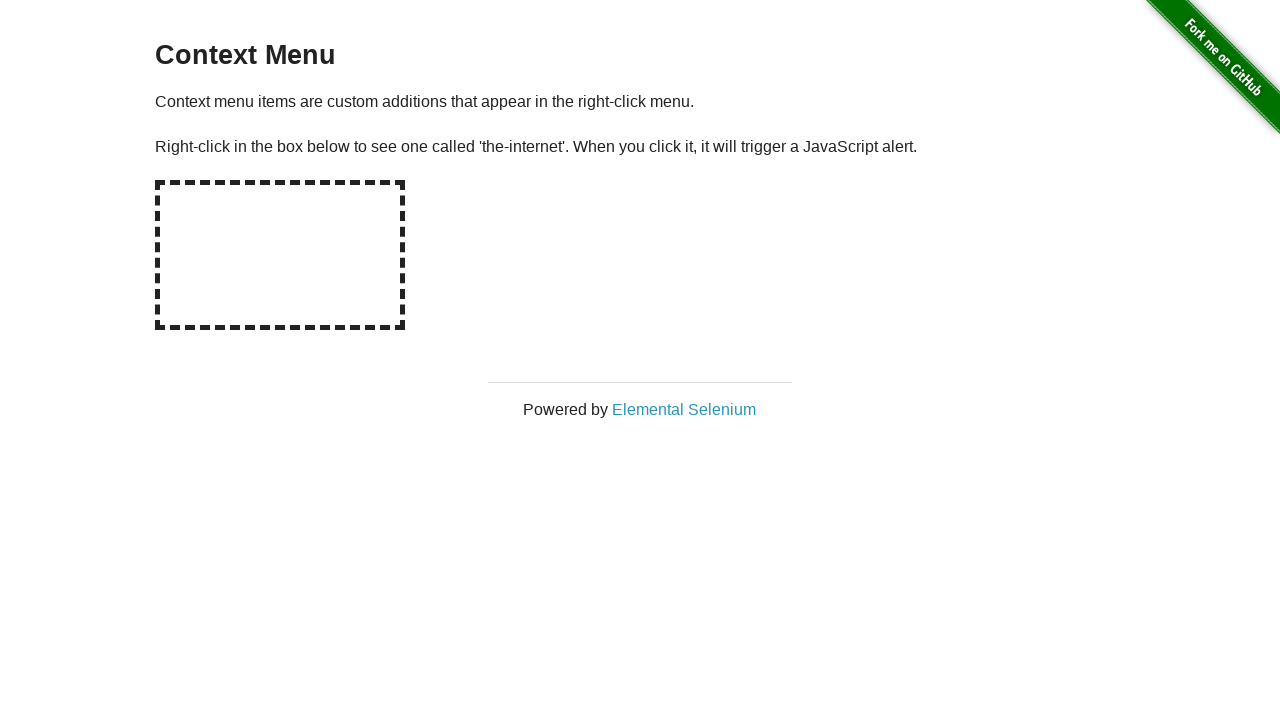

New tab page loaded successfully
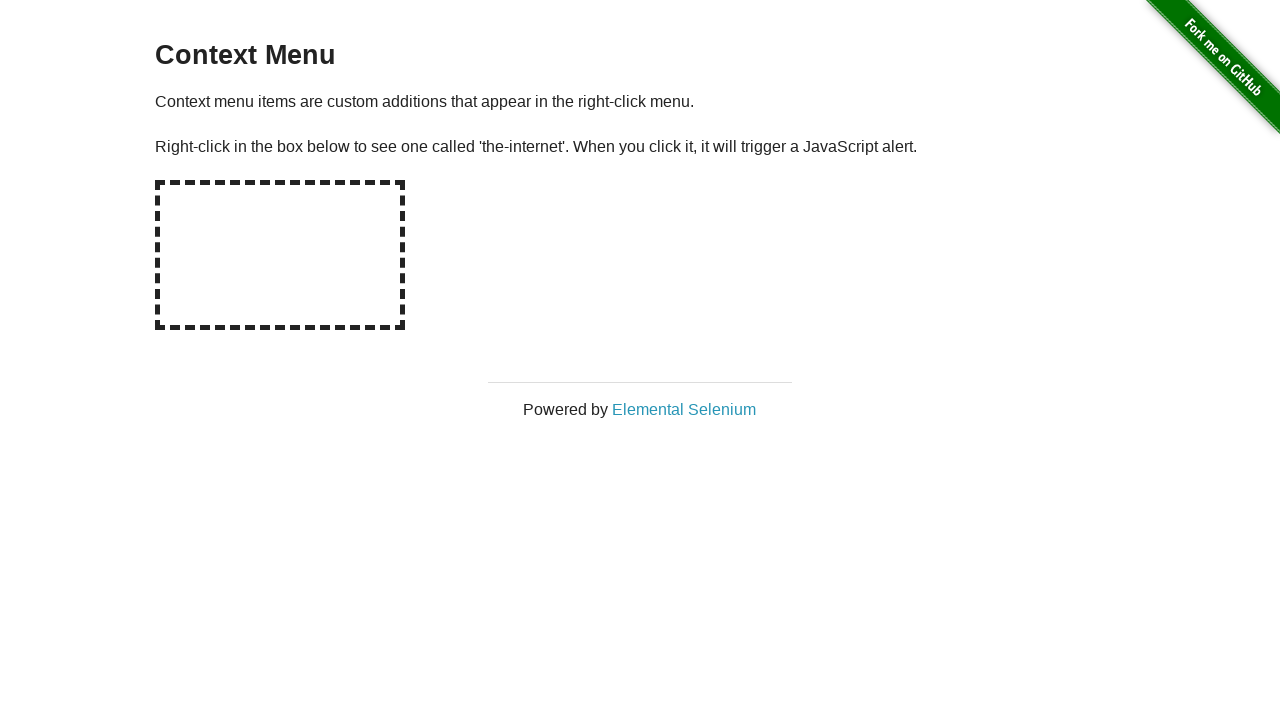

H1 element appeared on new tab page
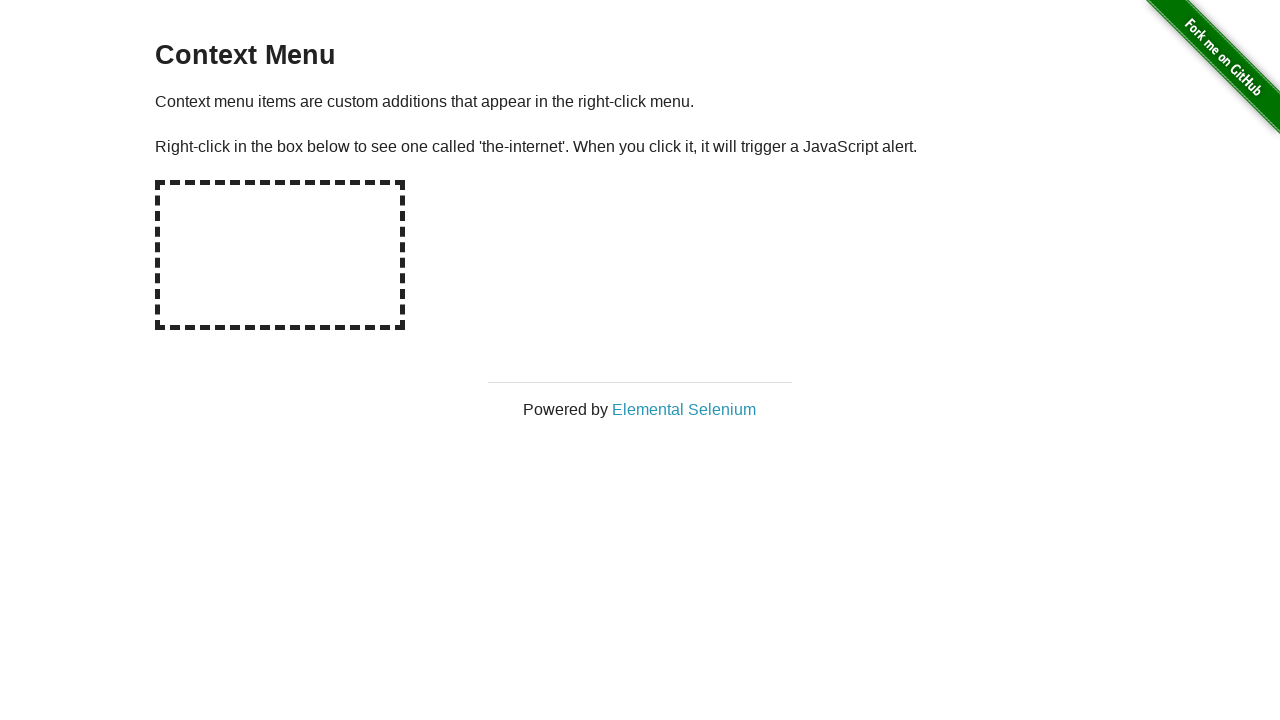

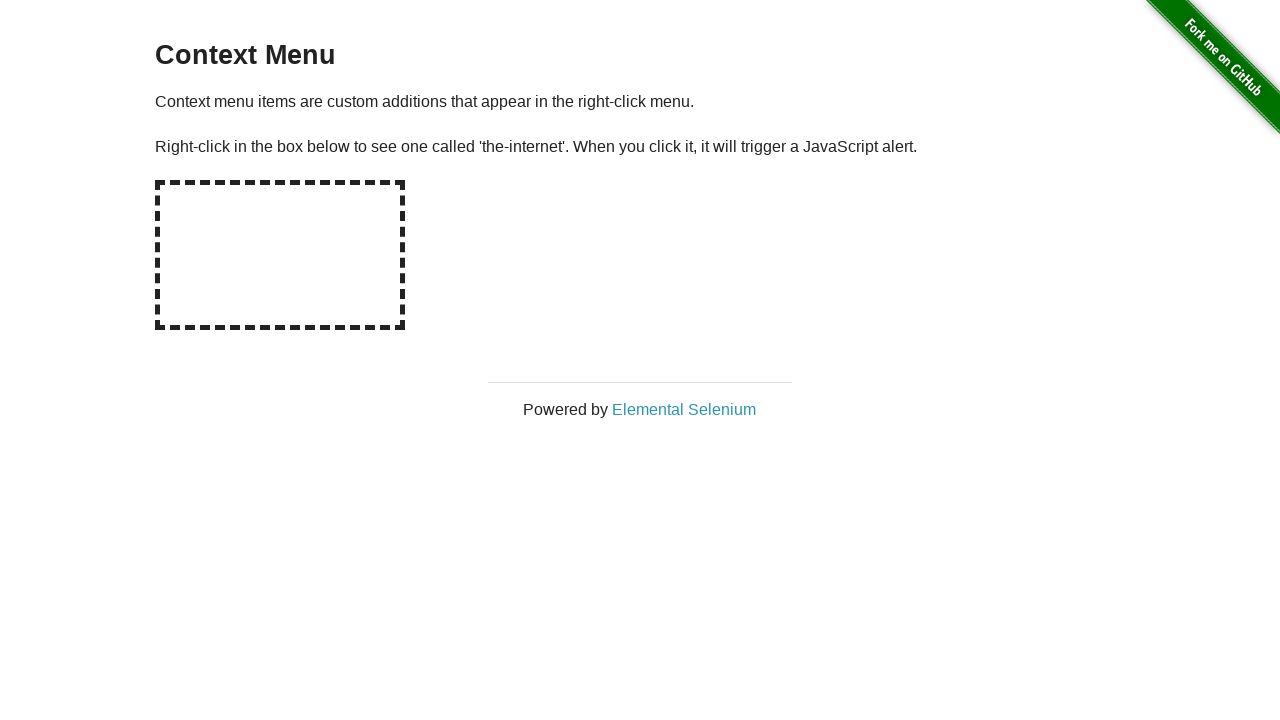